Tests nested iframe handling by navigating through multiple iframe layers and filling a text input field within the innermost iframe

Starting URL: https://demo.automationtesting.in/Frames.html

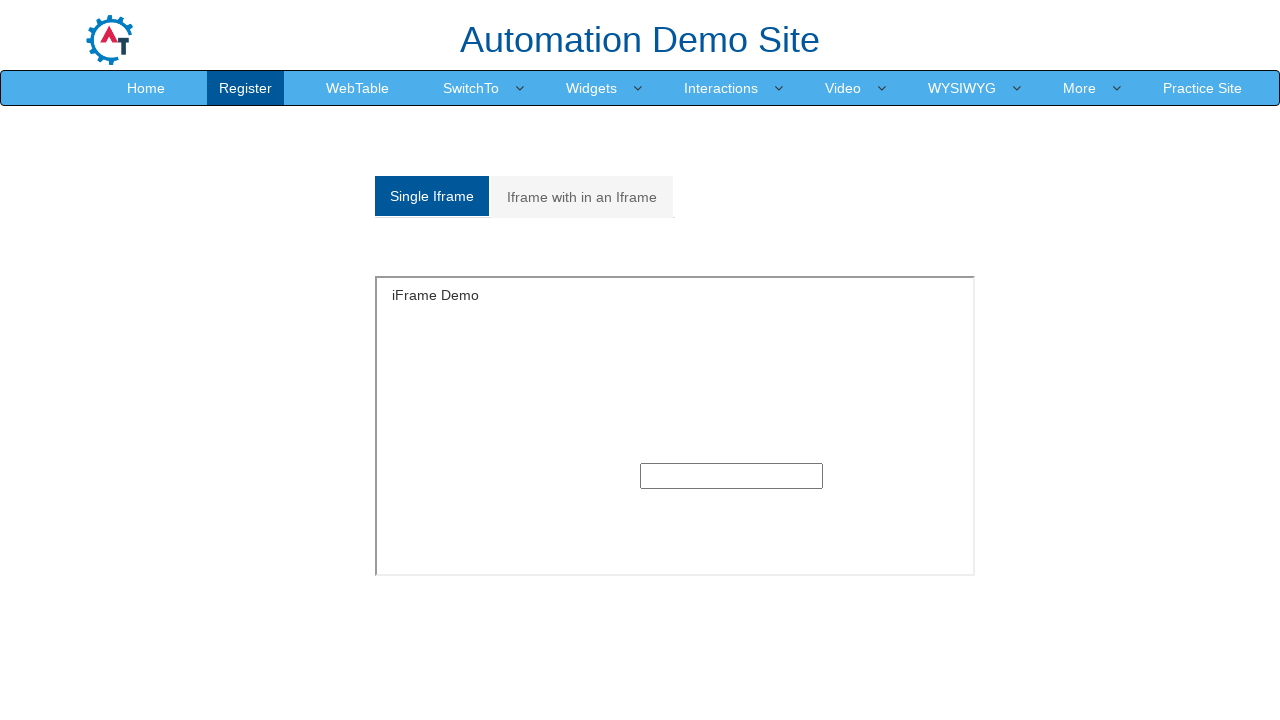

Clicked on 'Iframe with in an Iframe' tab at (582, 197) on xpath=//a[normalize-space()='Iframe with in an Iframe']
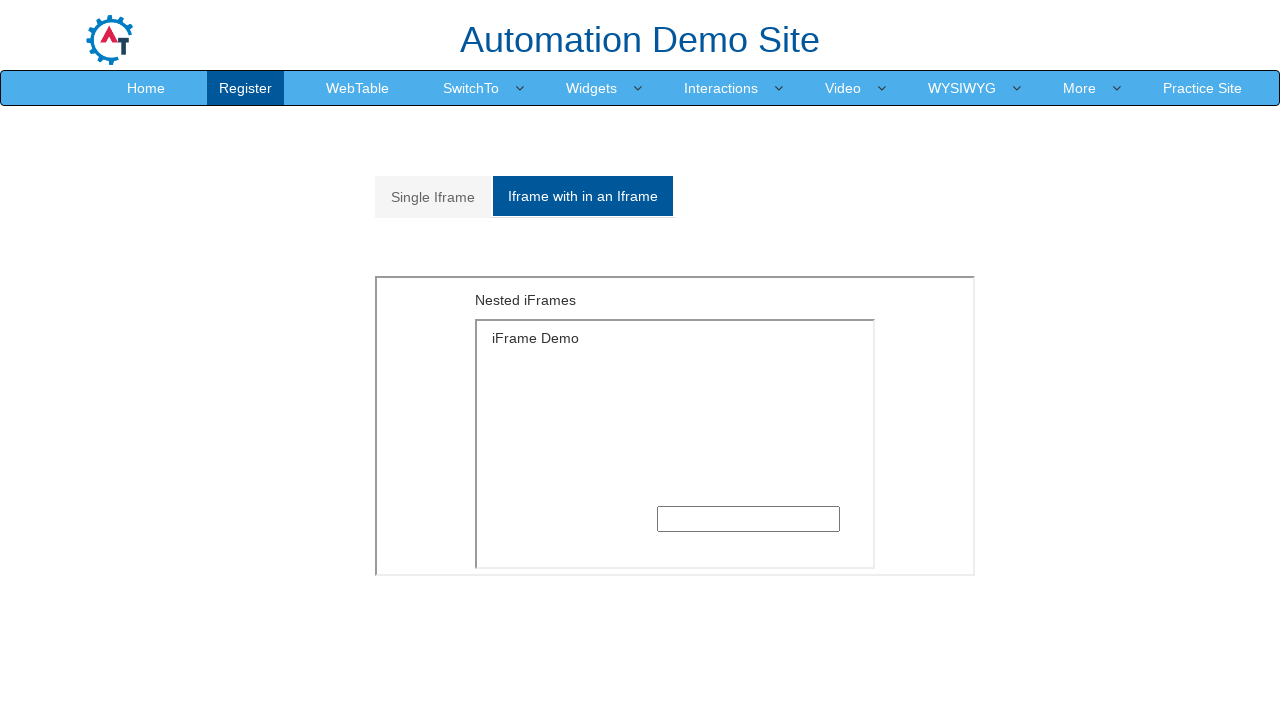

Located outer iframe
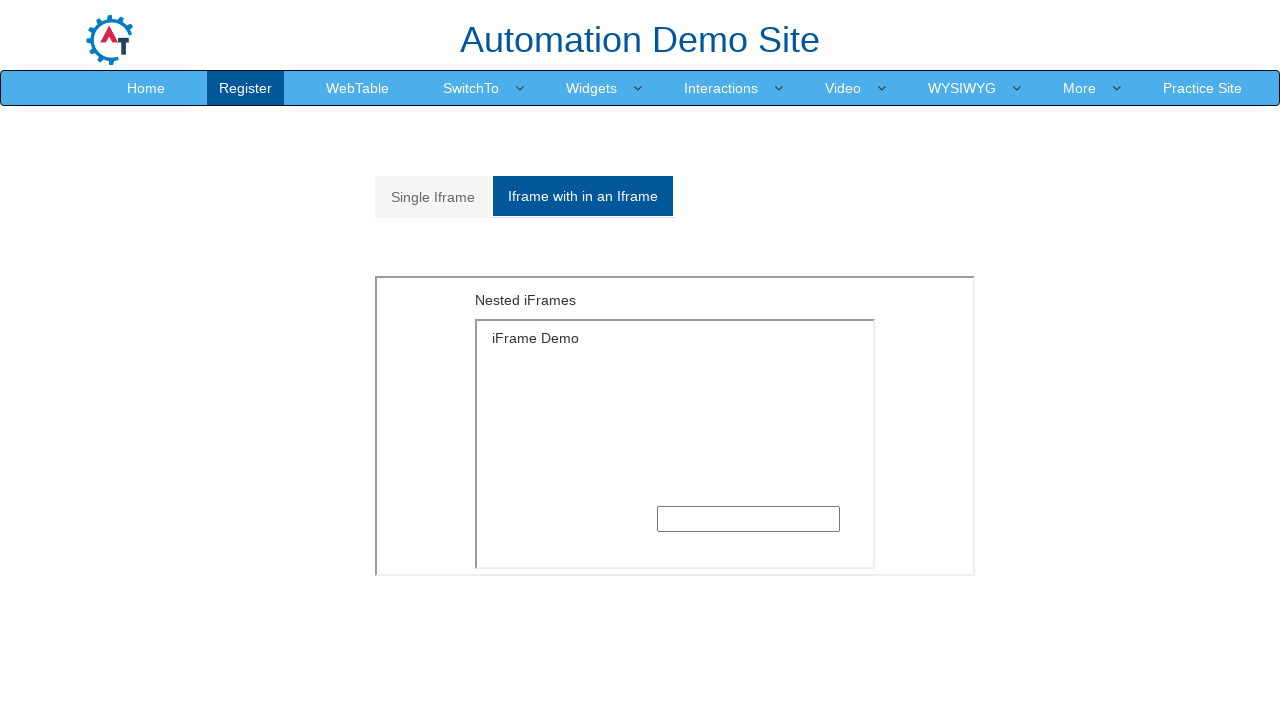

Located inner iframe within outer iframe
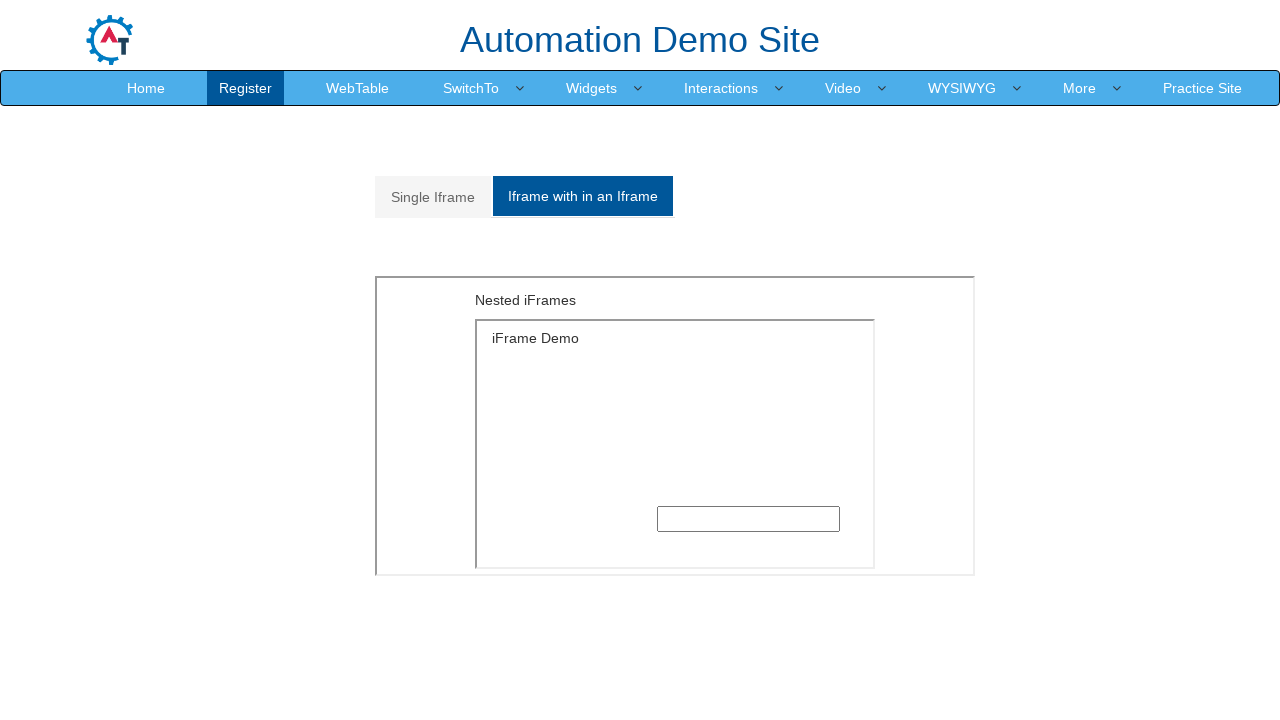

Filled text input field in innermost iframe with 'WelCome' on xpath=//*[@id='Multiple']/iframe >> internal:control=enter-frame >> xpath=/html/
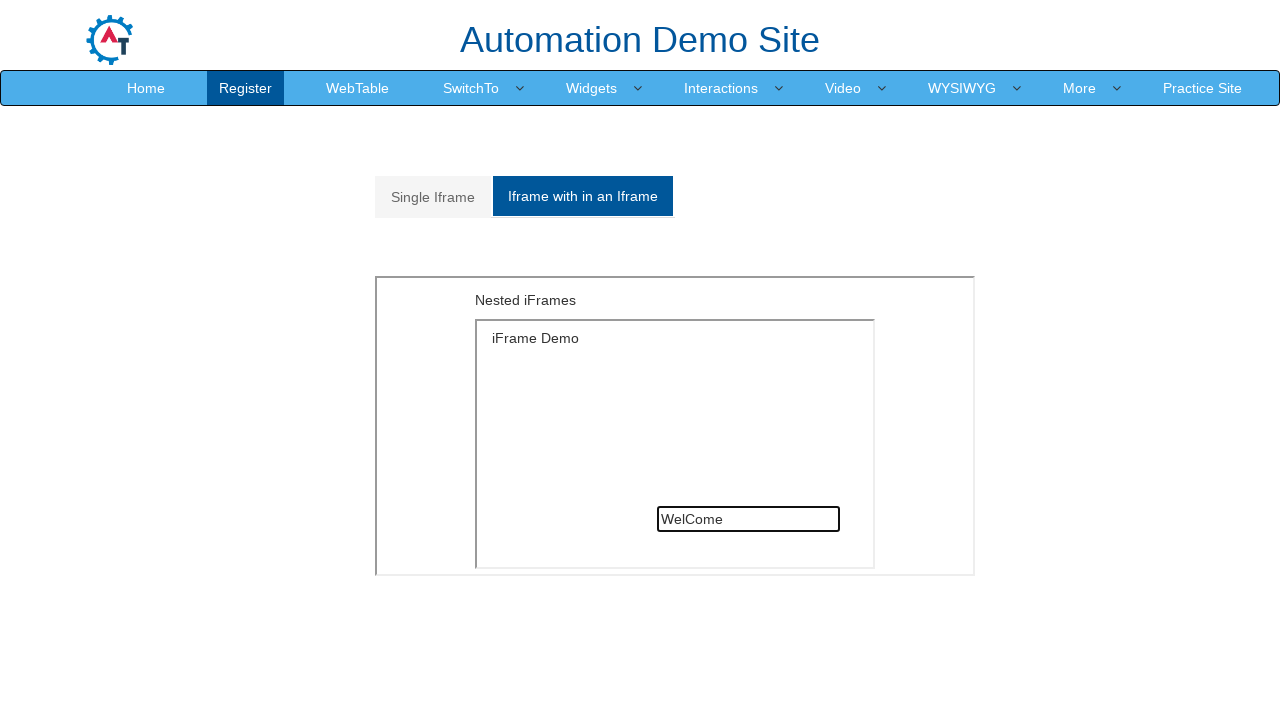

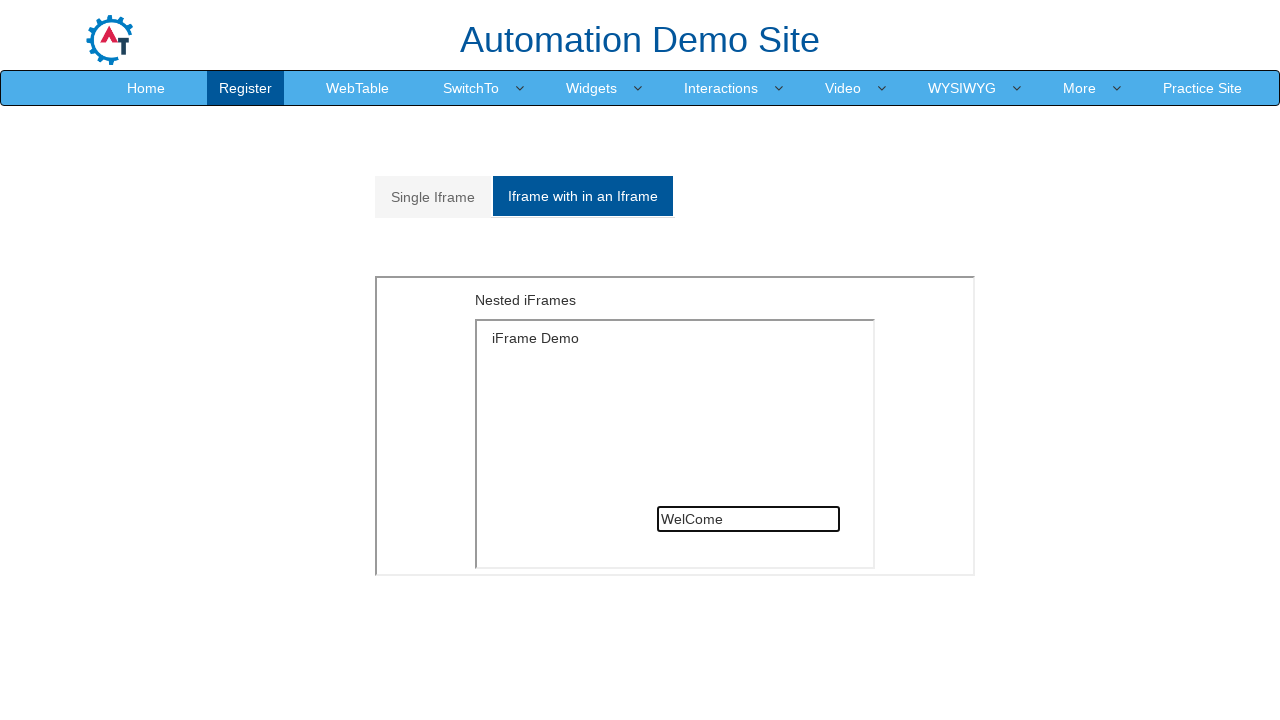